Tests a data types form by filling all fields except zip code, submitting the form, and verifying that the zip code field is highlighted red (error) while all other filled fields are highlighted green (success).

Starting URL: https://bonigarcia.dev/selenium-webdriver-java/data-types.html

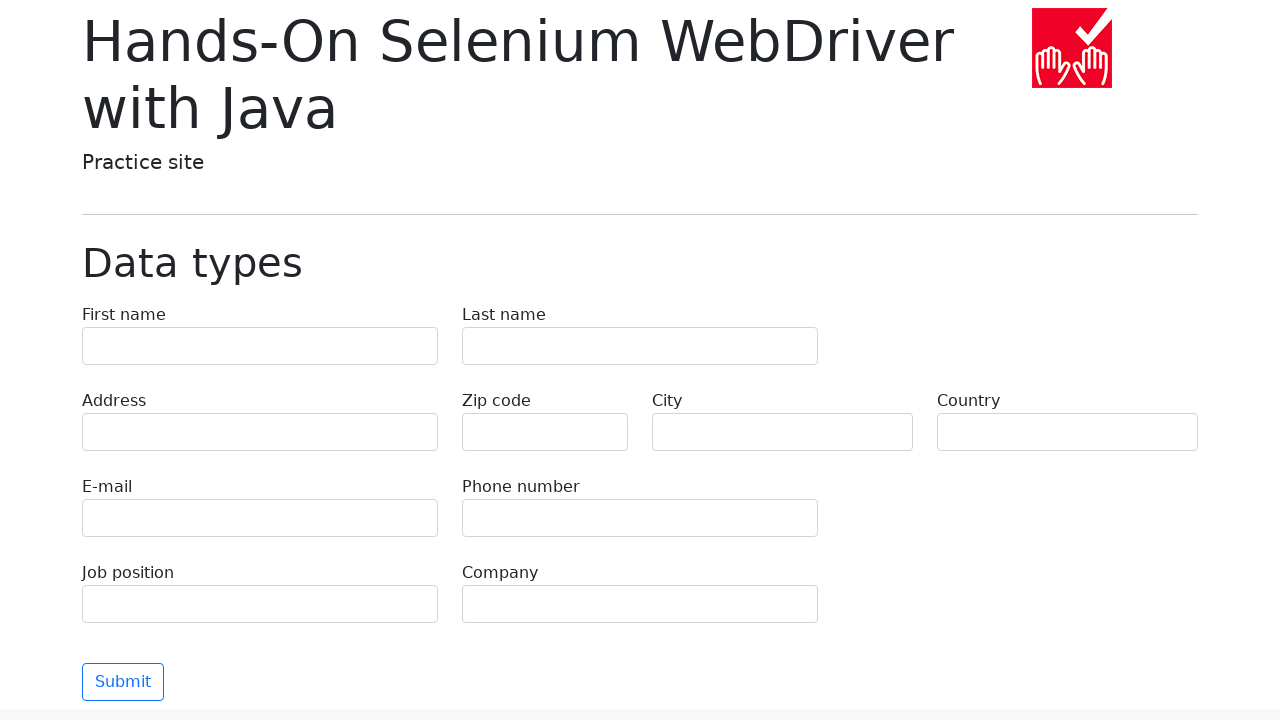

Filled first name field with 'Иван' on body > main > div > form > div:nth-child(1) > div:nth-child(1) > label > input
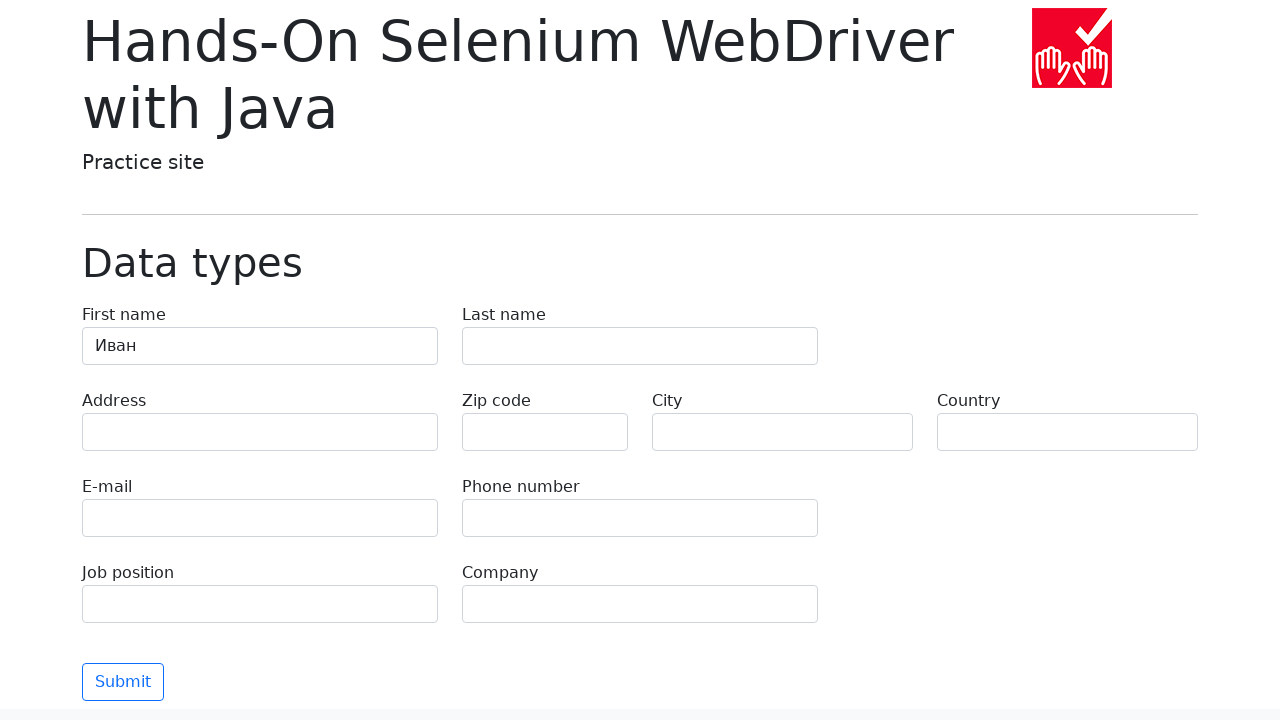

Filled last name field with 'Петров' on body > main > div > form > div:nth-child(1) > div:nth-child(2) > label > input
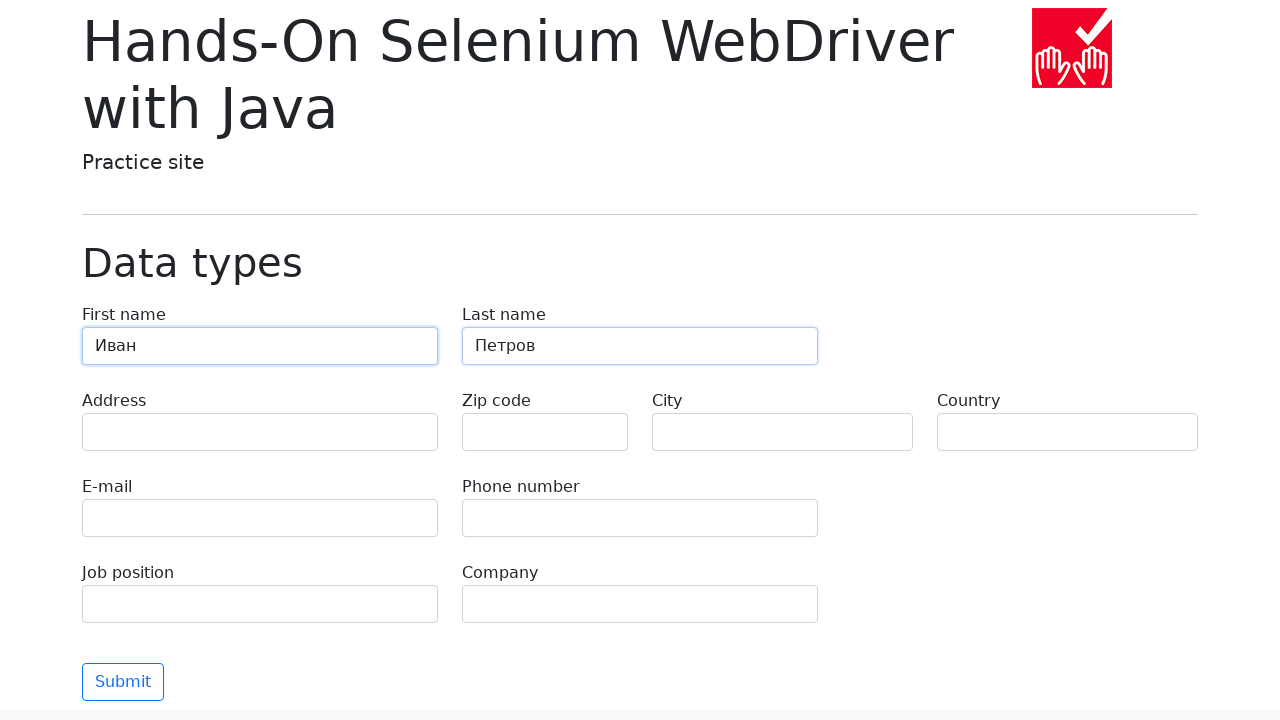

Filled address field with 'Ленина, 55-3' on body > main > div > form > div:nth-child(2) > div.col-md-4.py-2 > label > input
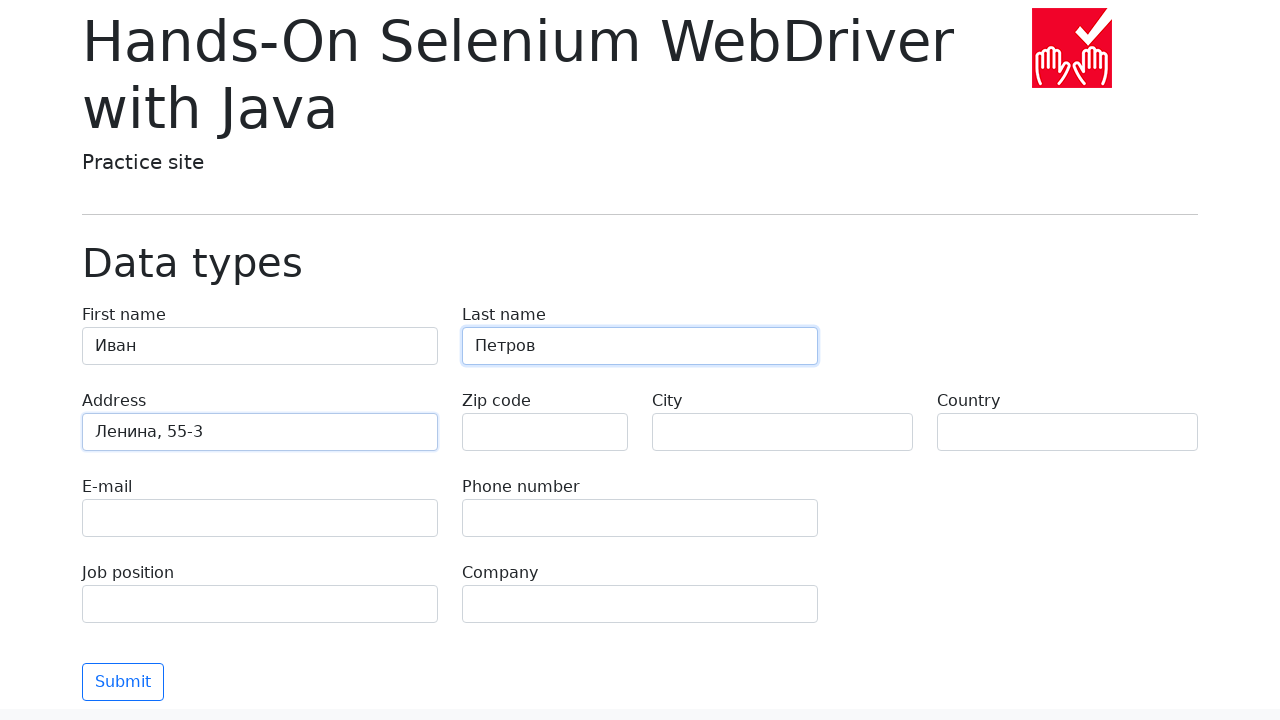

Filled email field with 'test@skypro.com' on body > main > div > form > div:nth-child(3) > div:nth-child(1) > label > input
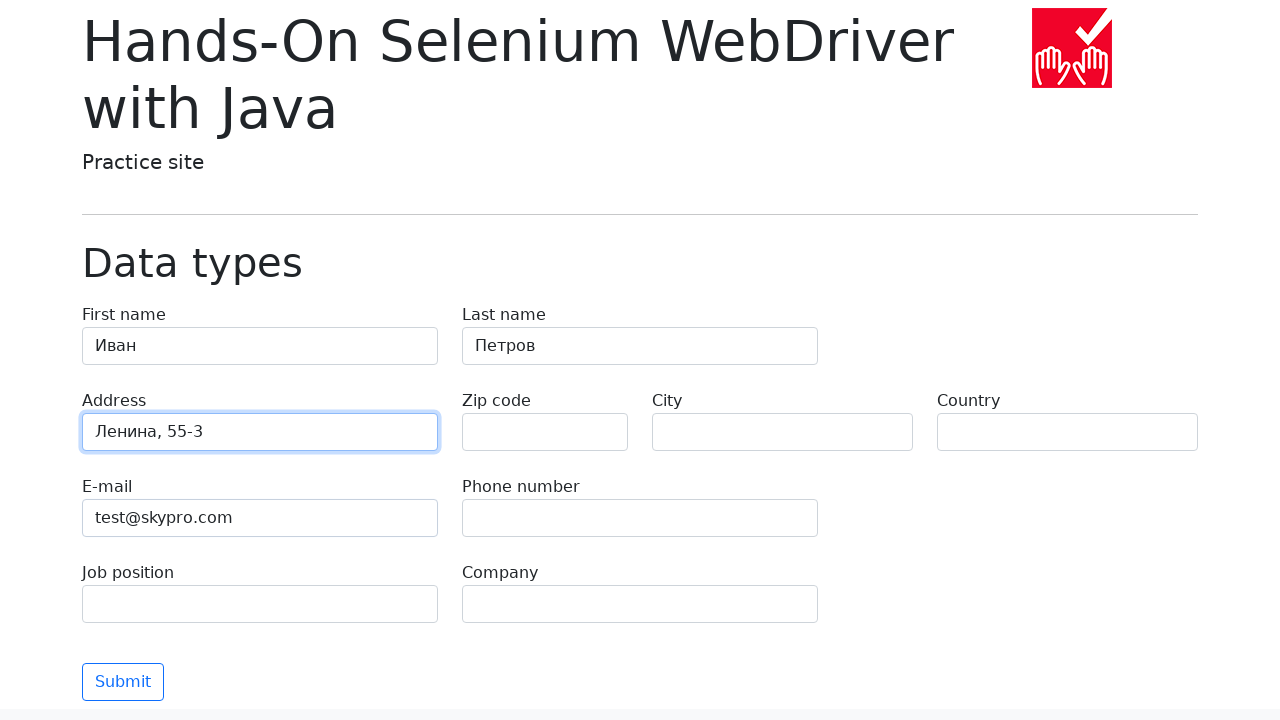

Filled phone field with '+7985899998787' on body > main > div > form > div:nth-child(3) > div:nth-child(2) > label > input
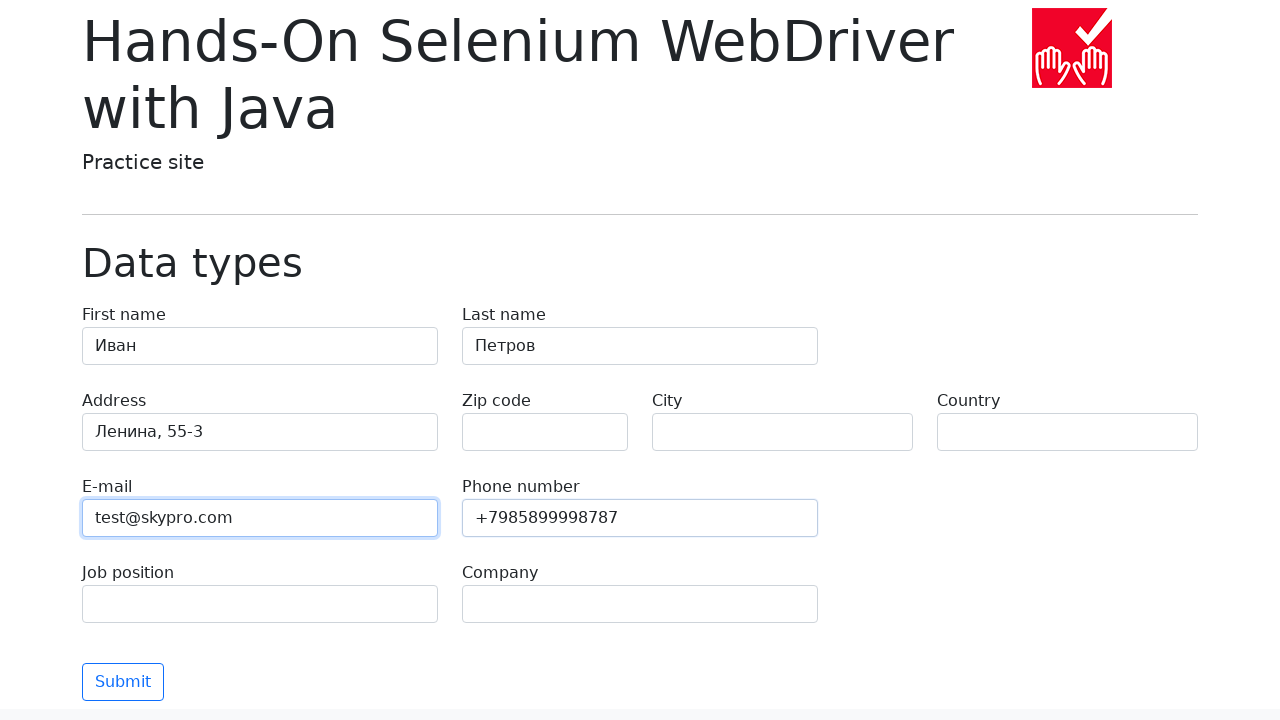

Filled city field with 'Москва' on body > main > div > form > div:nth-child(2) > div:nth-child(3) > label > input
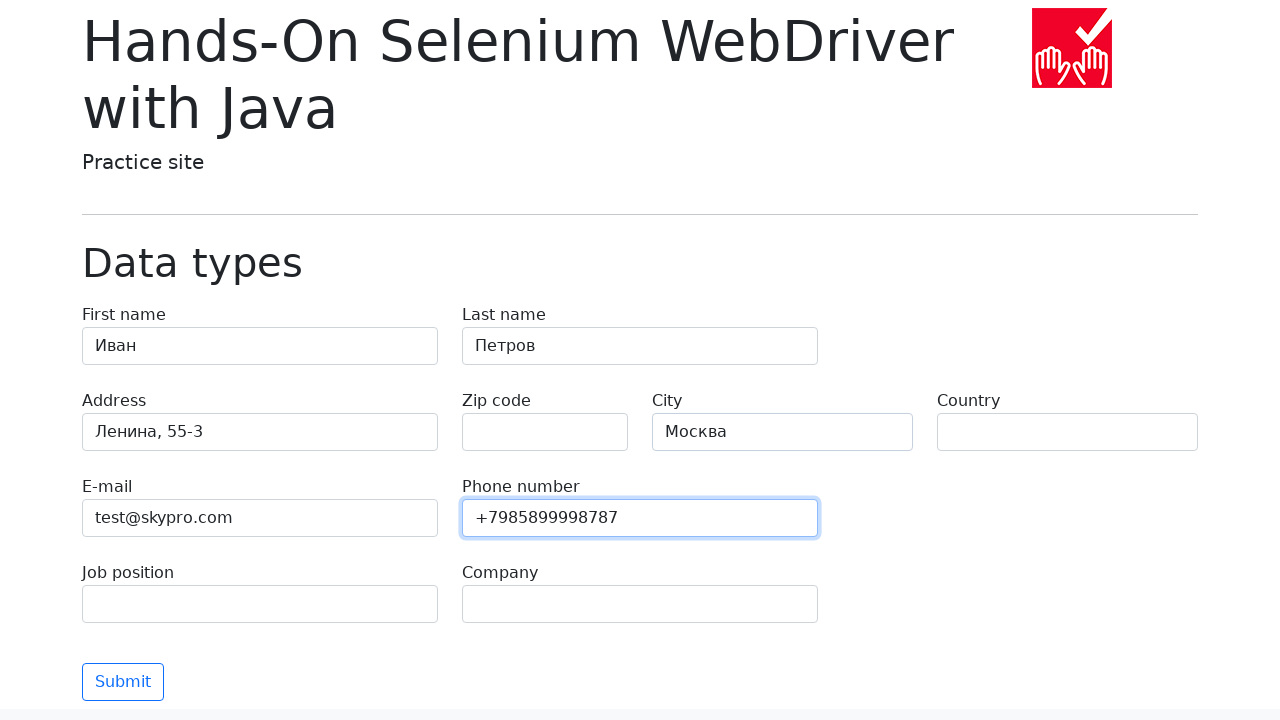

Filled country field with 'Россия' on body > main > div > form > div:nth-child(2) > div:nth-child(4) > label > input
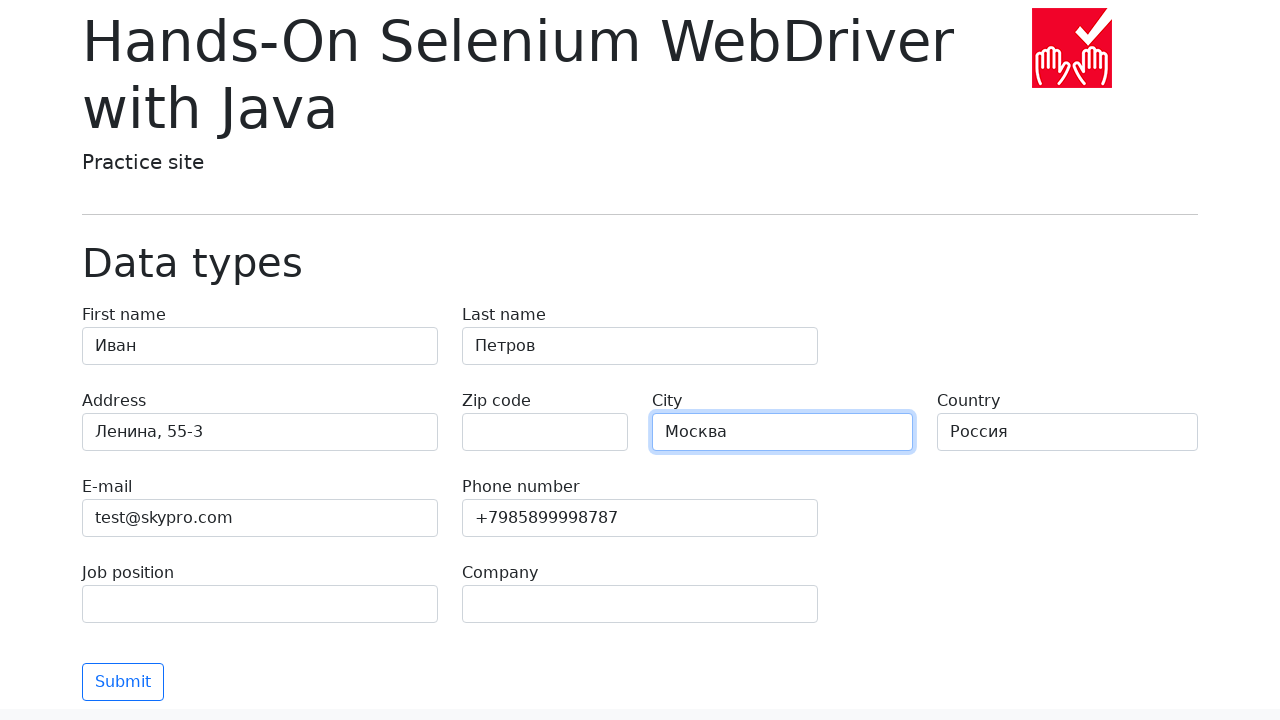

Filled job position field with 'QA' on body > main > div > form > div:nth-child(4) > div:nth-child(1) > label > input
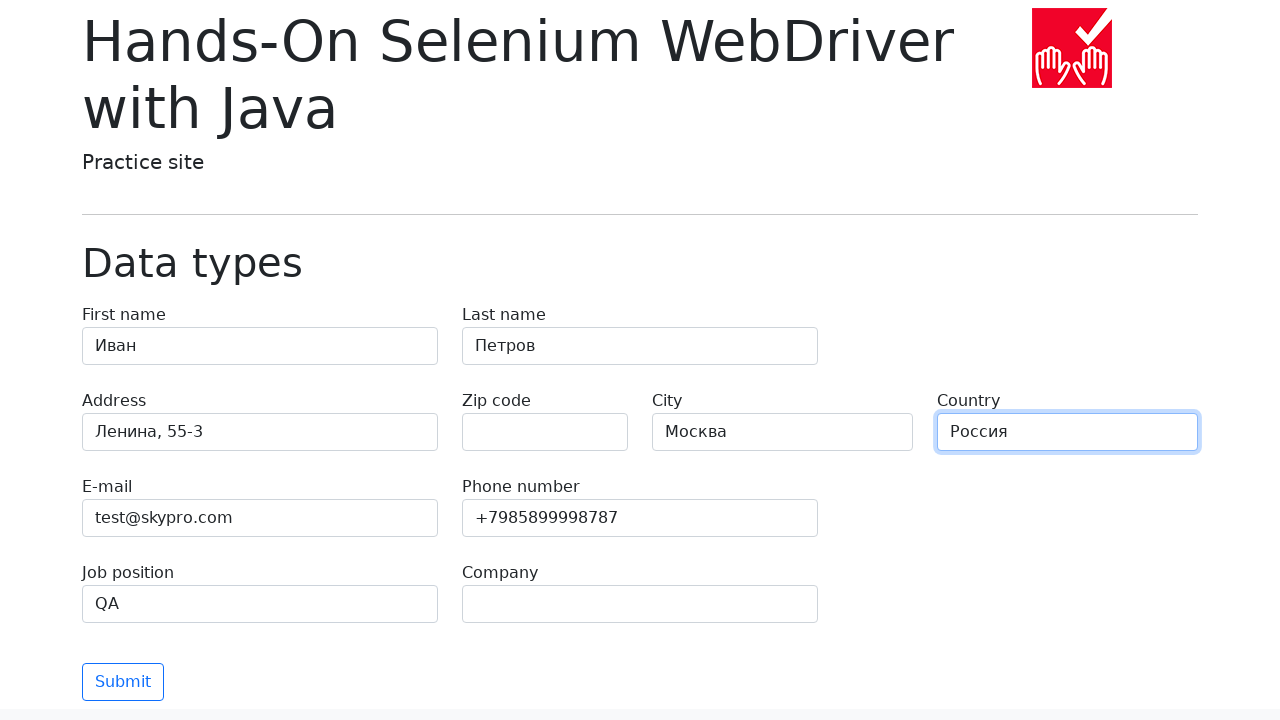

Filled company field with 'SkyPro' on body > main > div > form > div:nth-child(4) > div:nth-child(2) > label > input
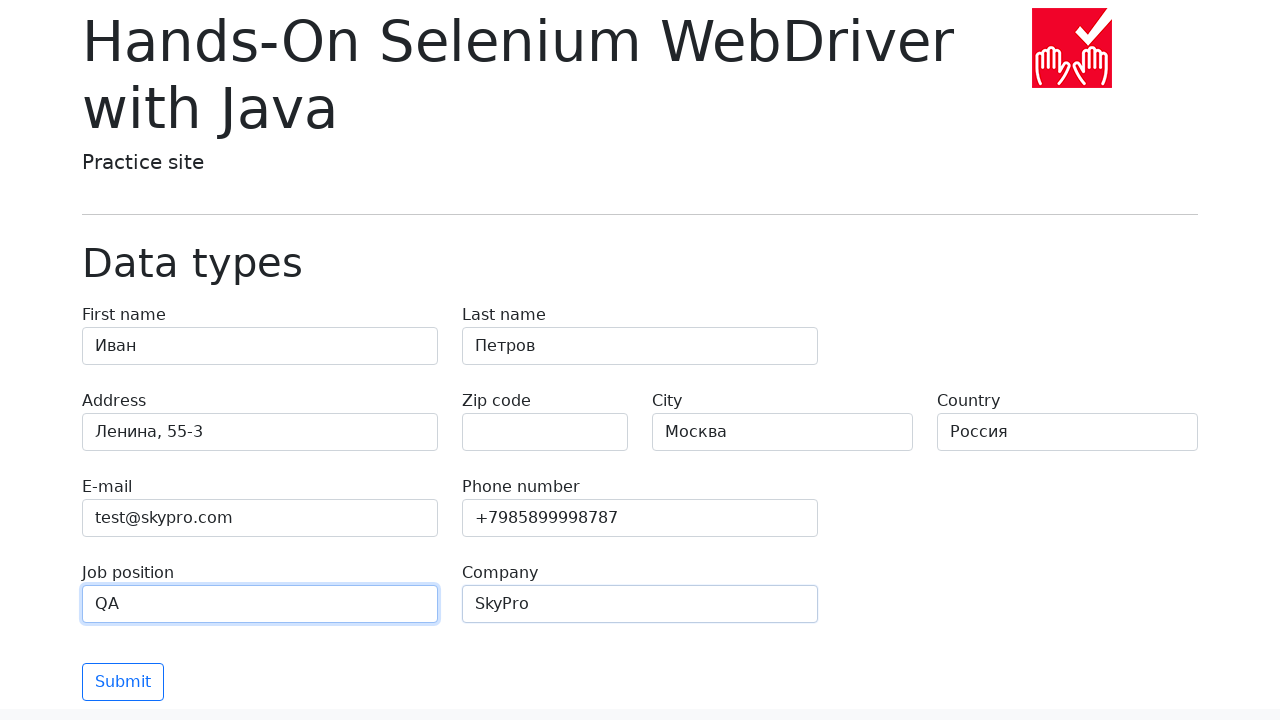

Clicked Submit button to submit the form at (123, 682) on div.col-md-4.py-2 > button
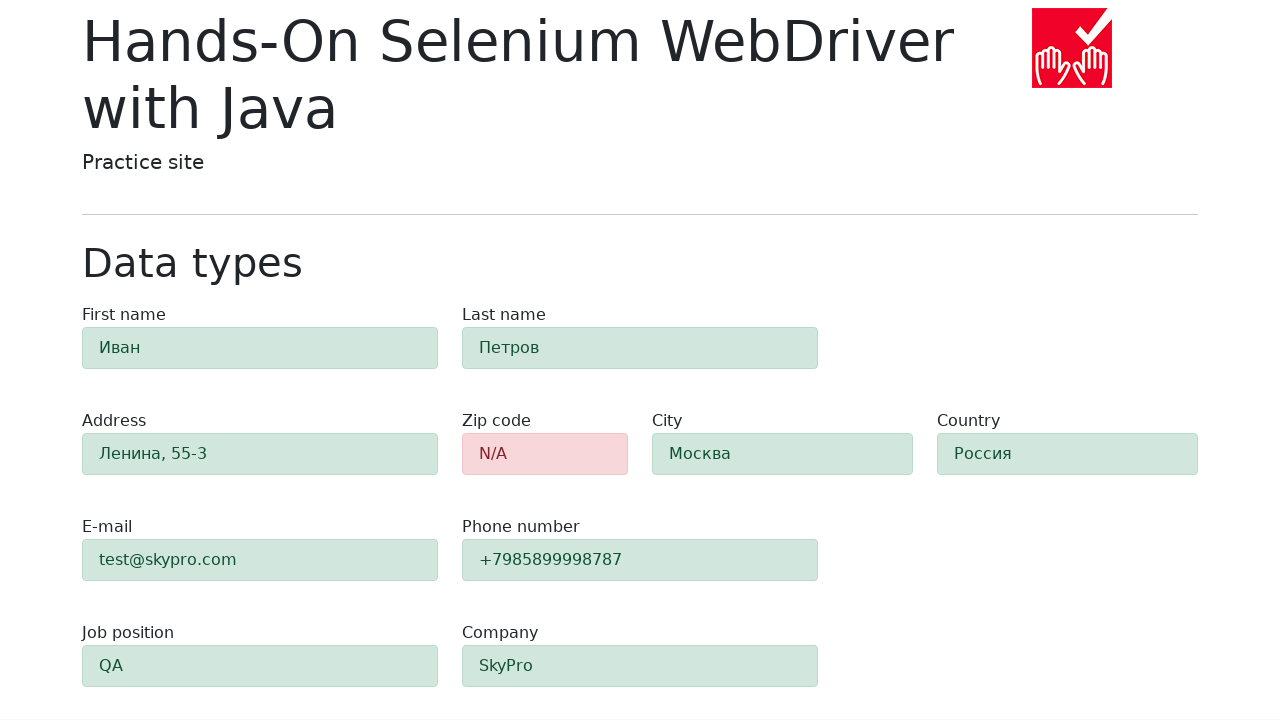

Form validation results appeared
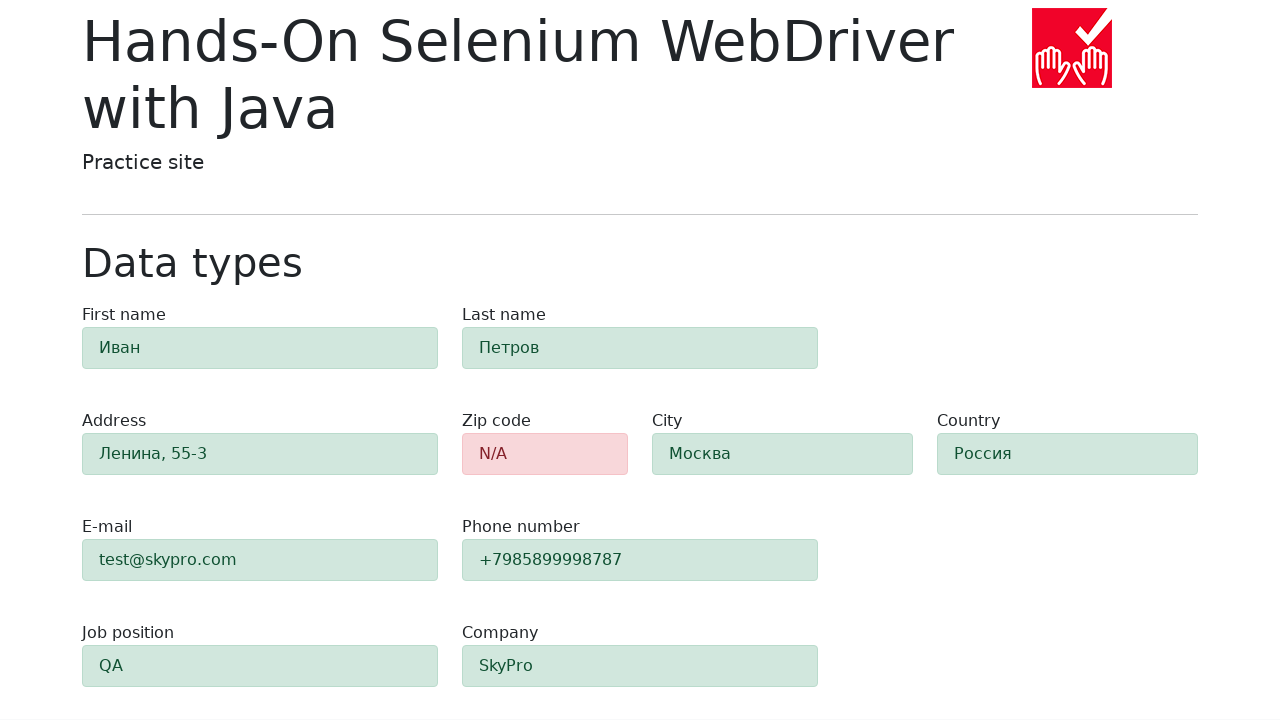

Retrieved zip code field class attribute: 'alert py-2 alert-danger'
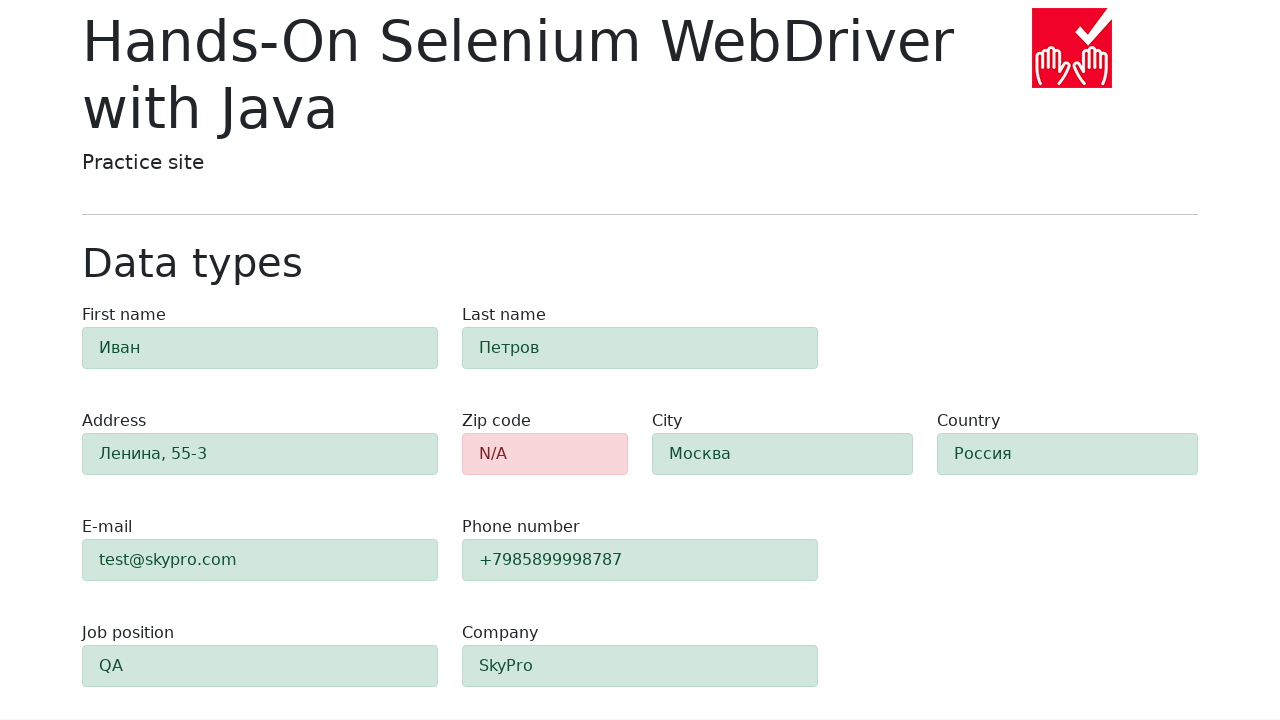

Verified zip code field is highlighted red (alert-danger)
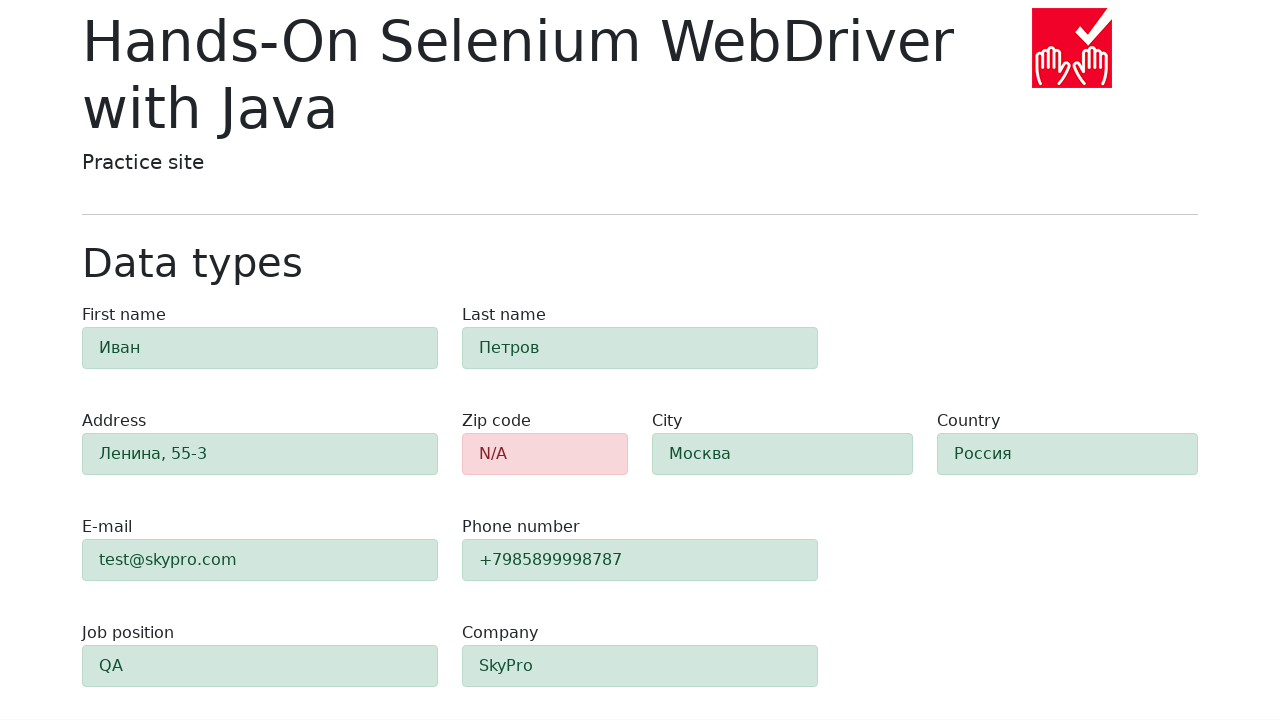

First name field is visible with validation result
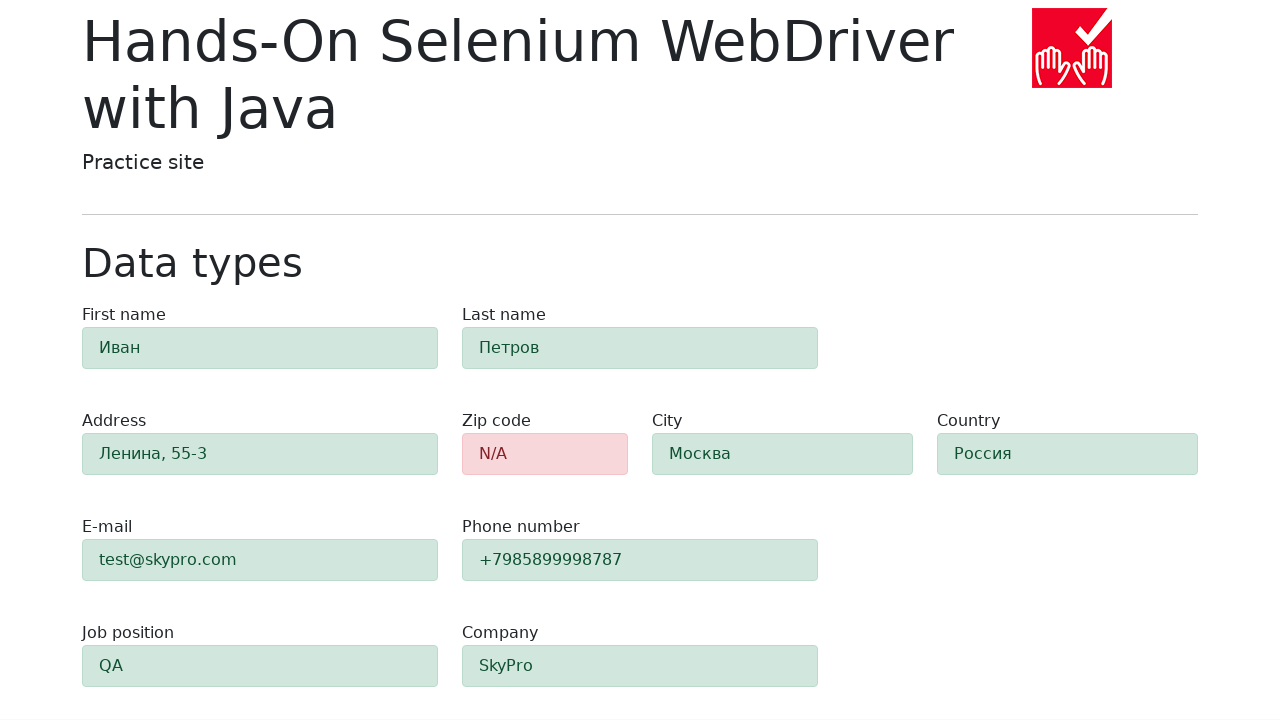

Last name field is visible with validation result
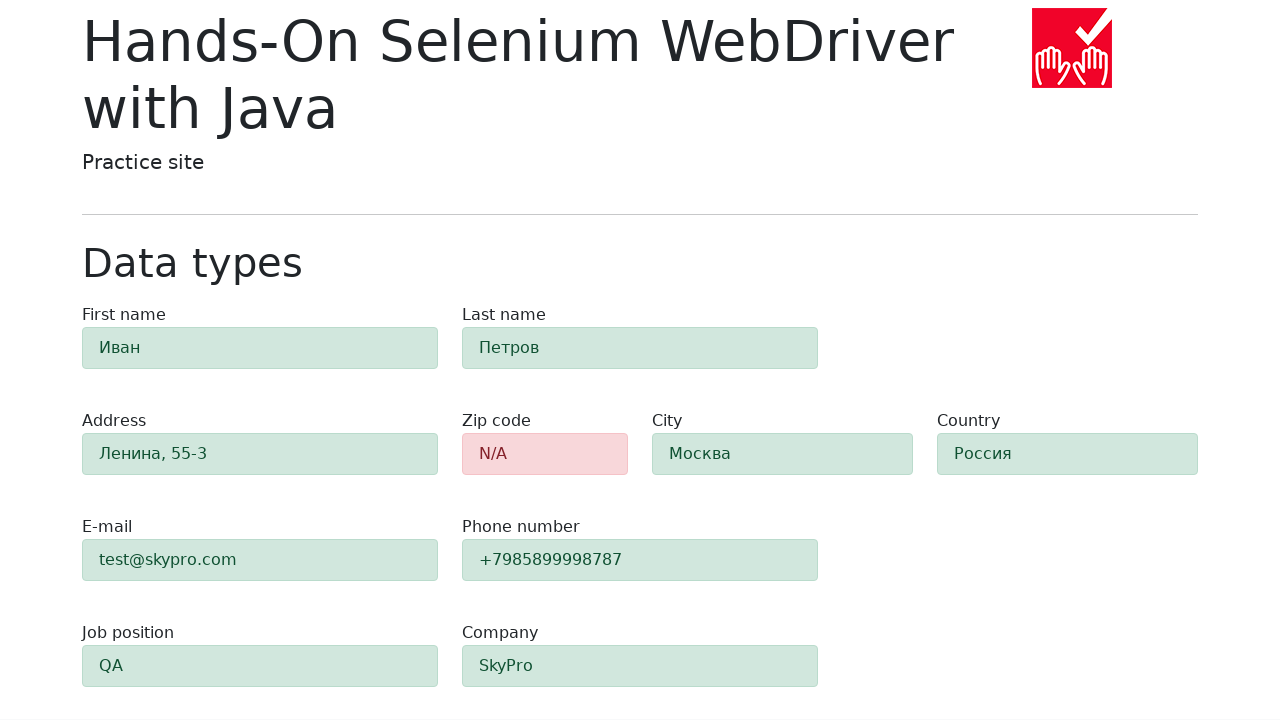

Address field is visible with validation result
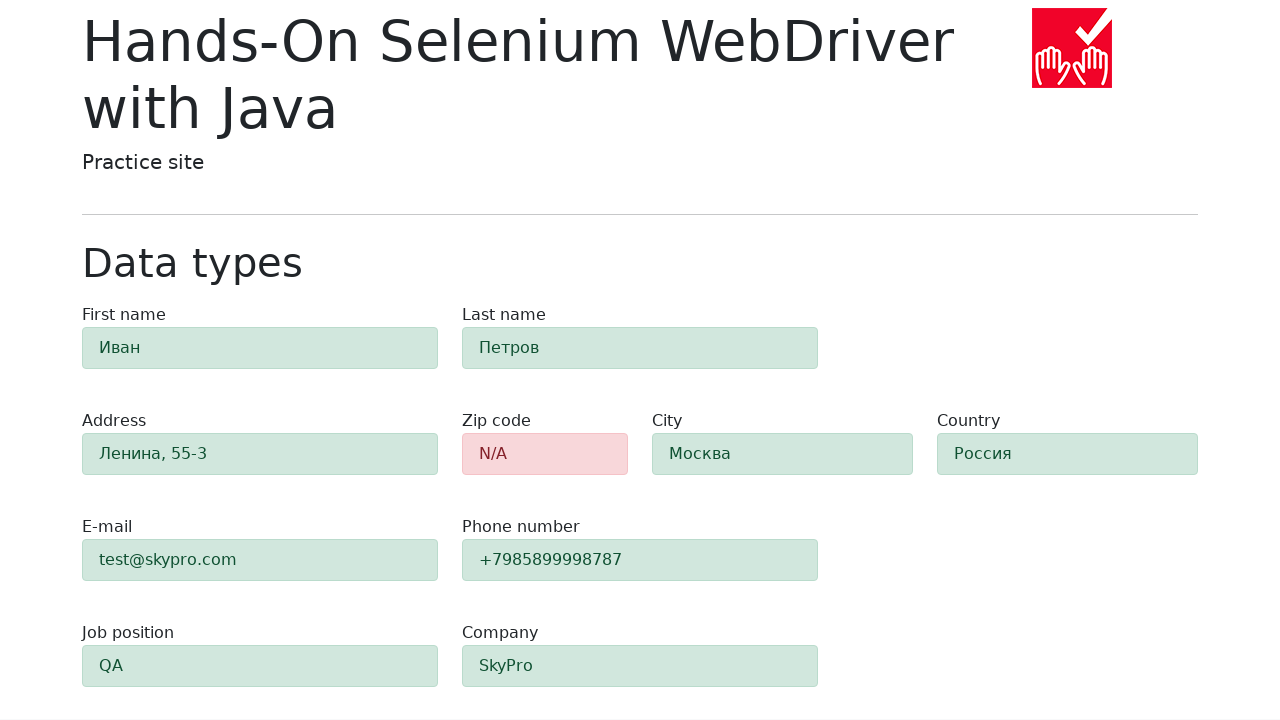

City field is visible with validation result
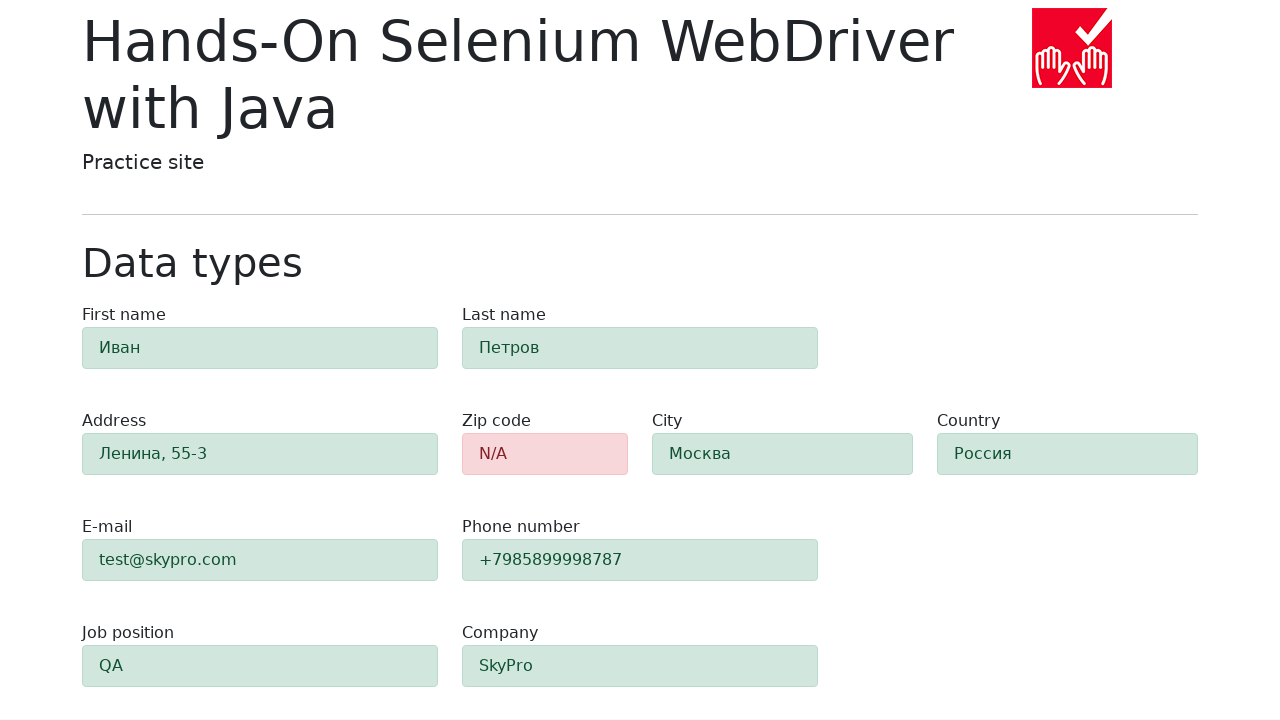

Country field is visible with validation result
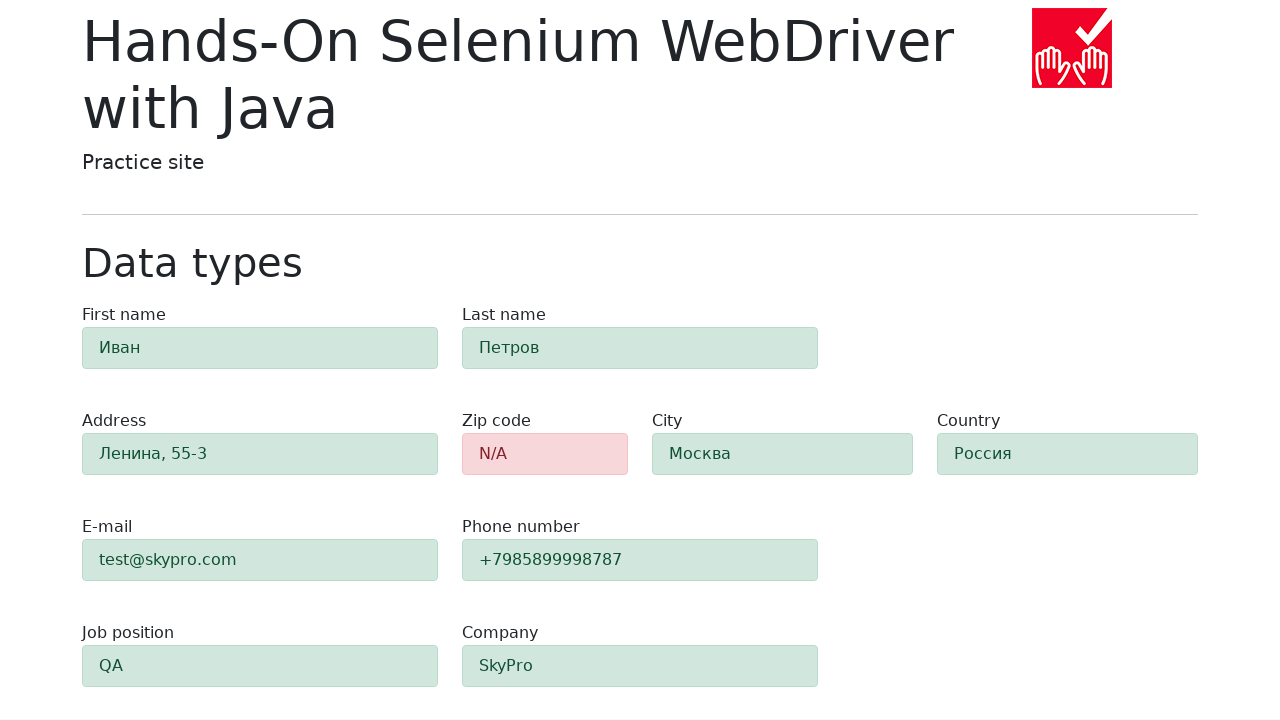

Email field is visible with validation result
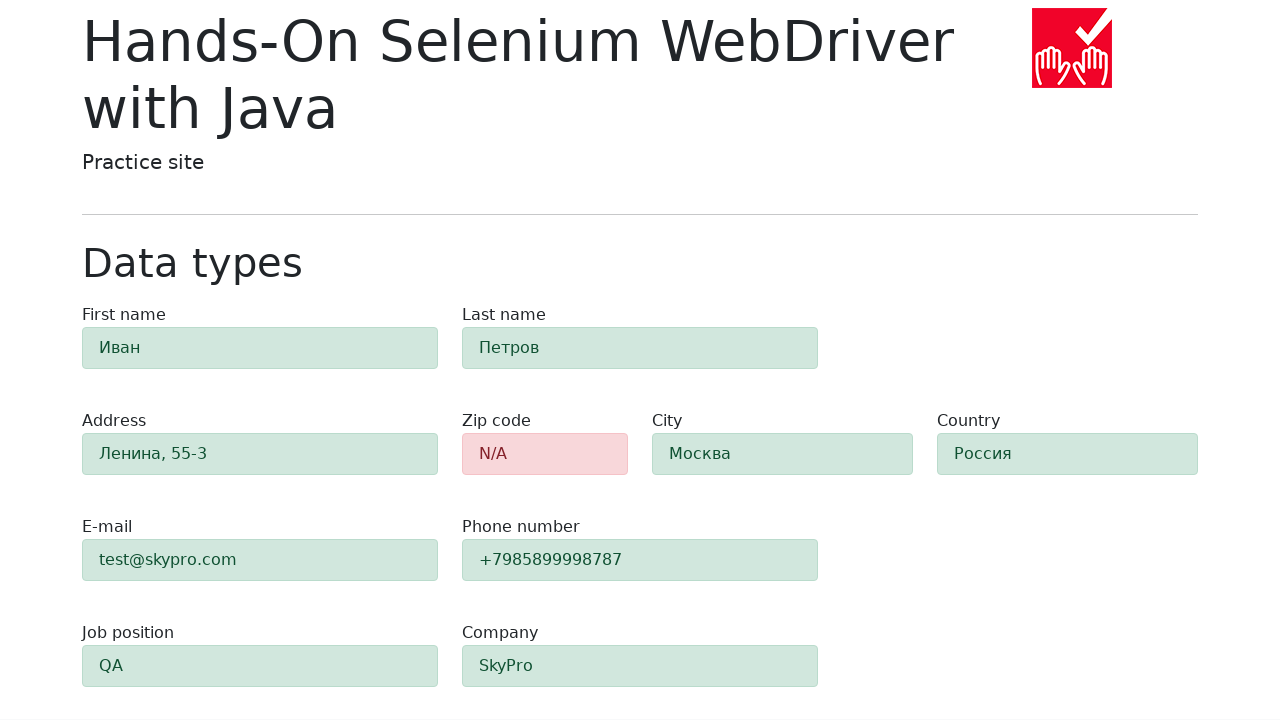

Phone field is visible with validation result
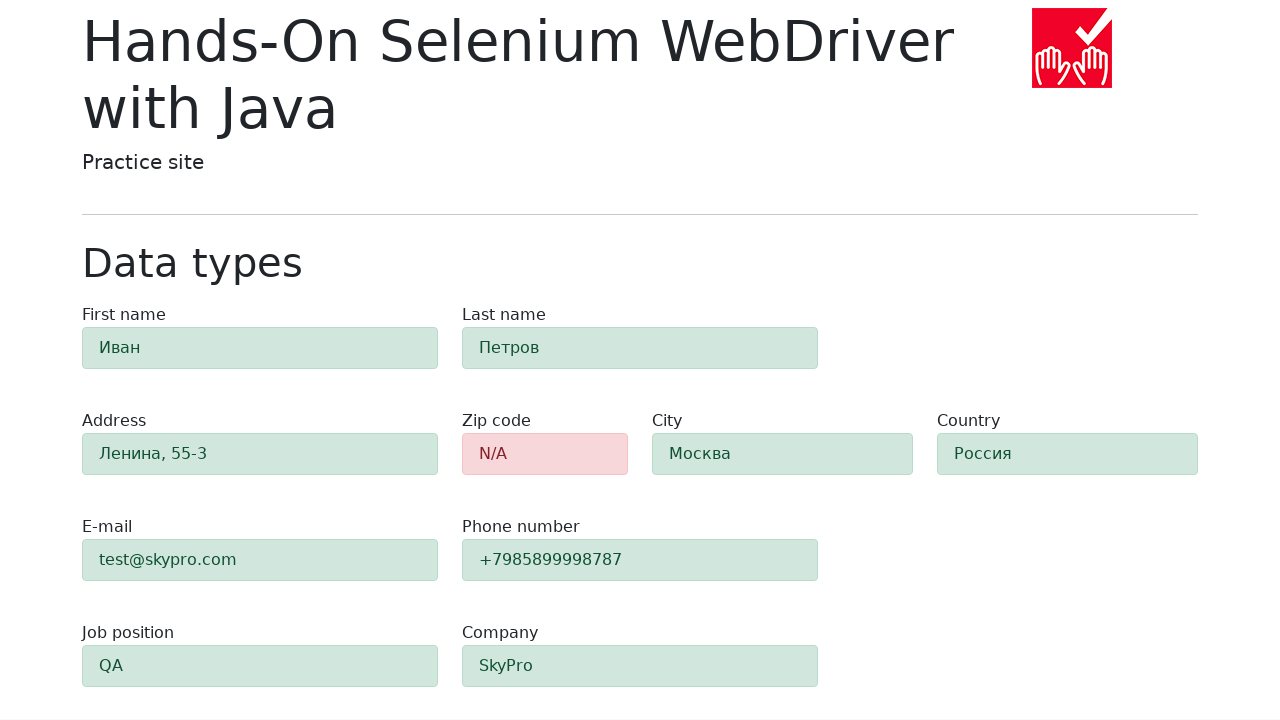

Job position field is visible with validation result
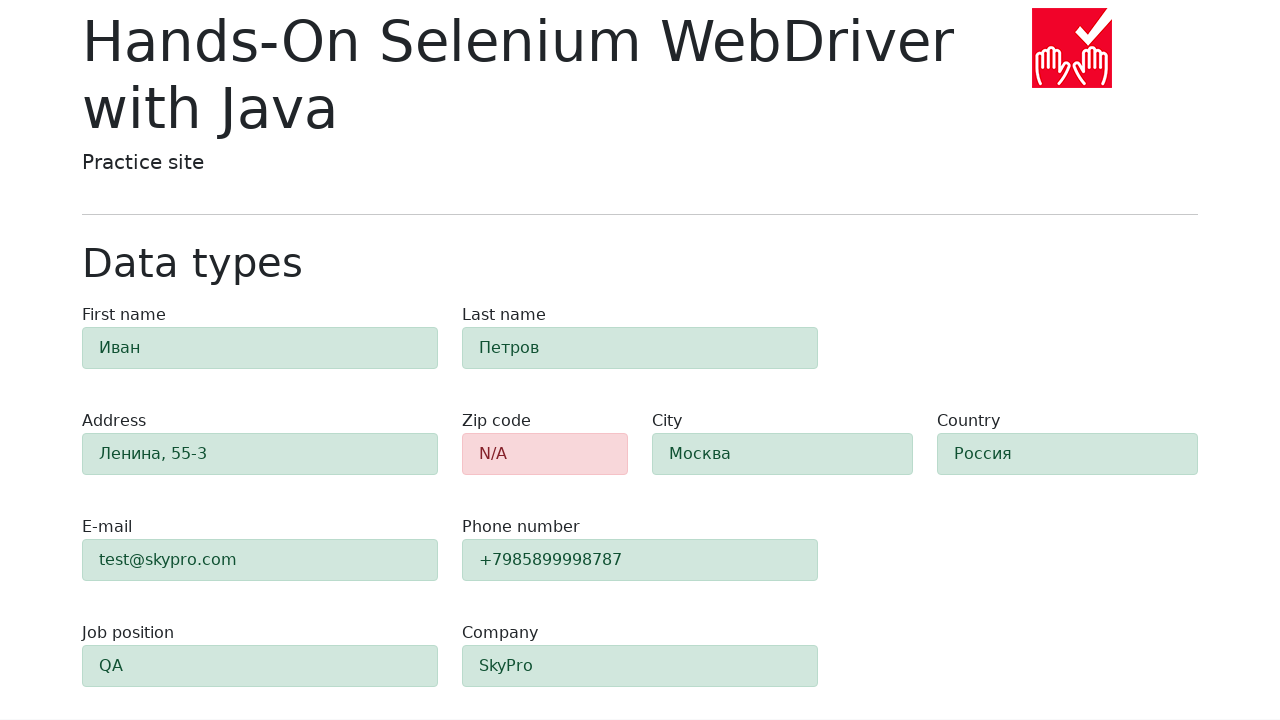

Company field is visible with validation result
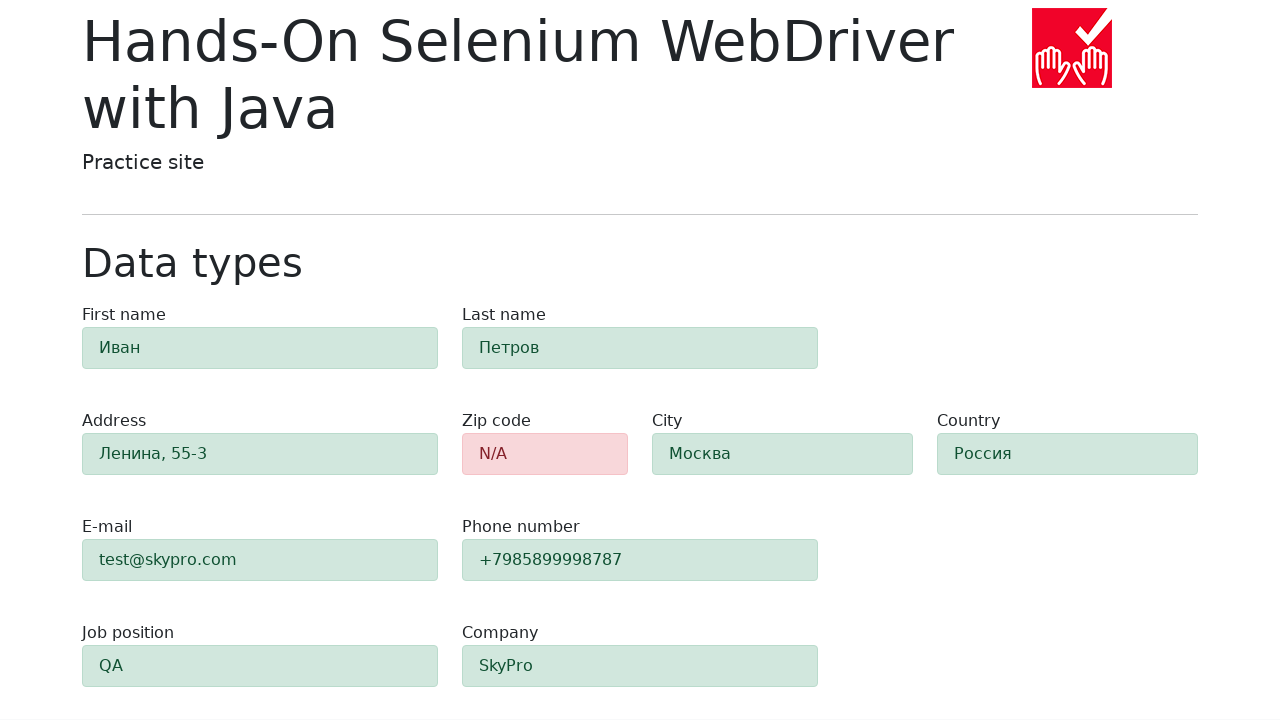

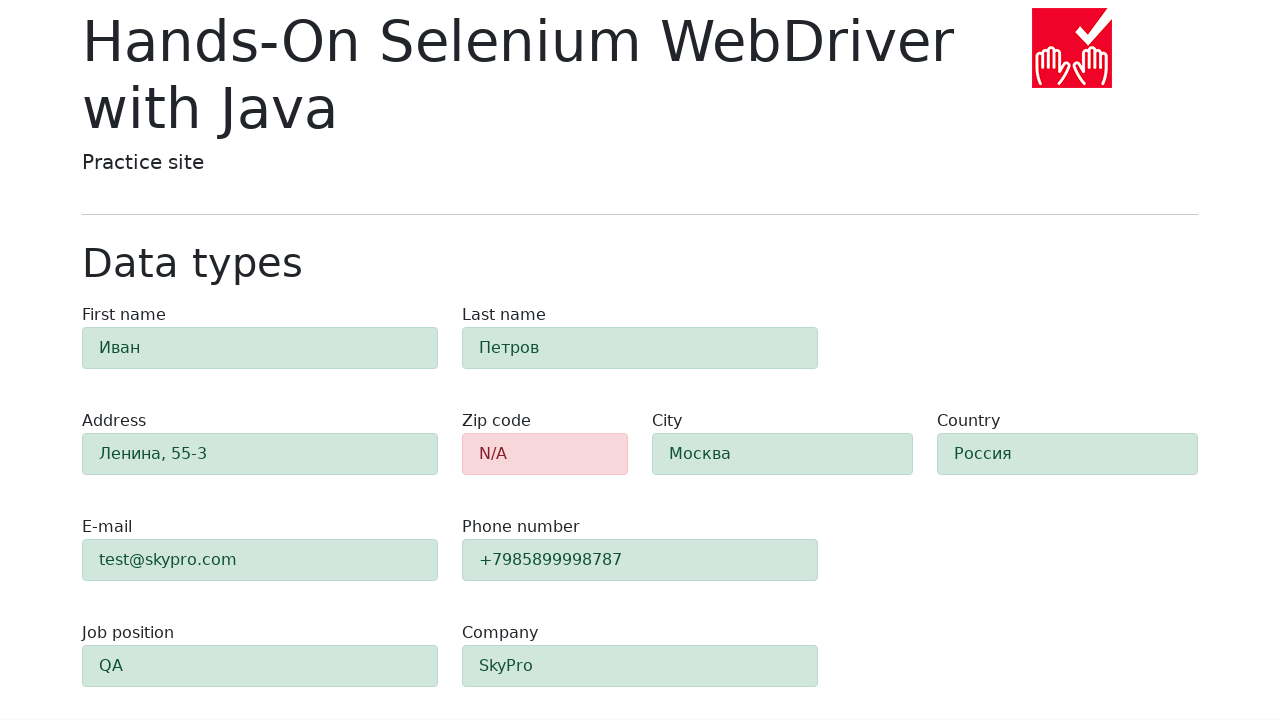